Tests JavaScript alert handling by triggering and interacting with different types of alerts (simple alert, confirmation, and prompt)

Starting URL: https://the-internet.herokuapp.com/javascript_alerts

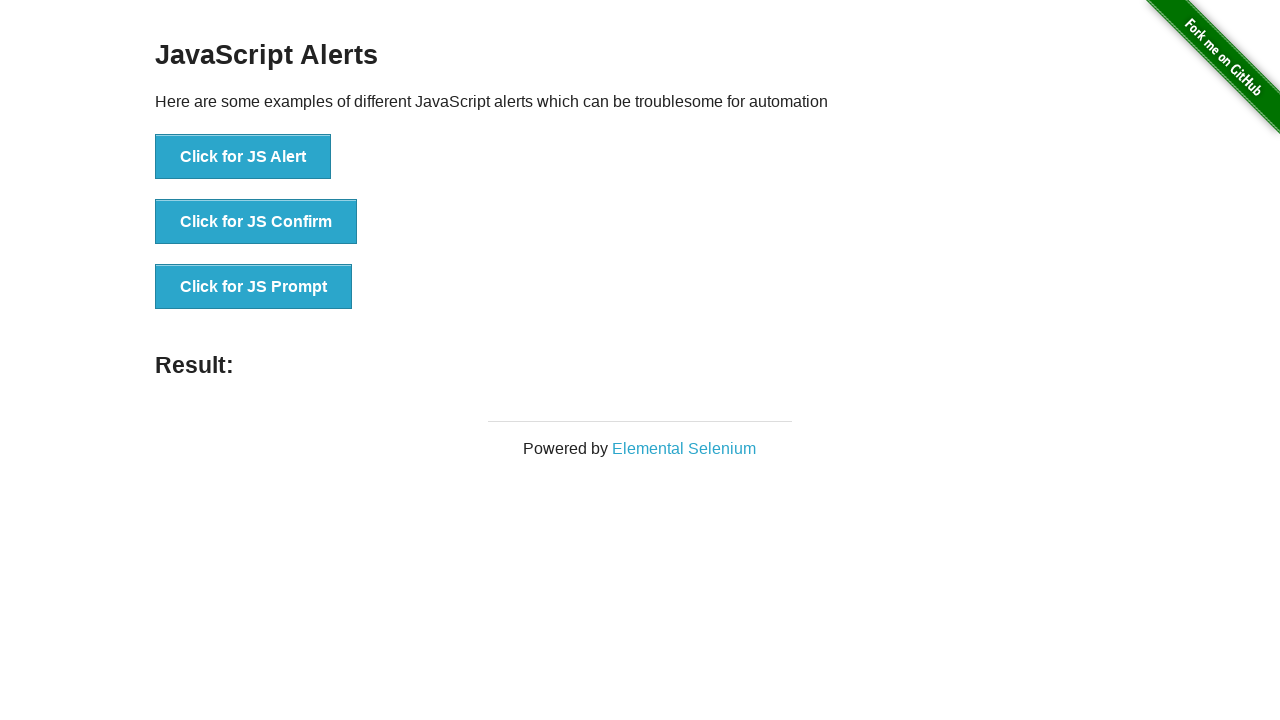

Clicked button to trigger simple alert at (243, 157) on xpath=//*[@id="content"]/div/ul/li[1]/button
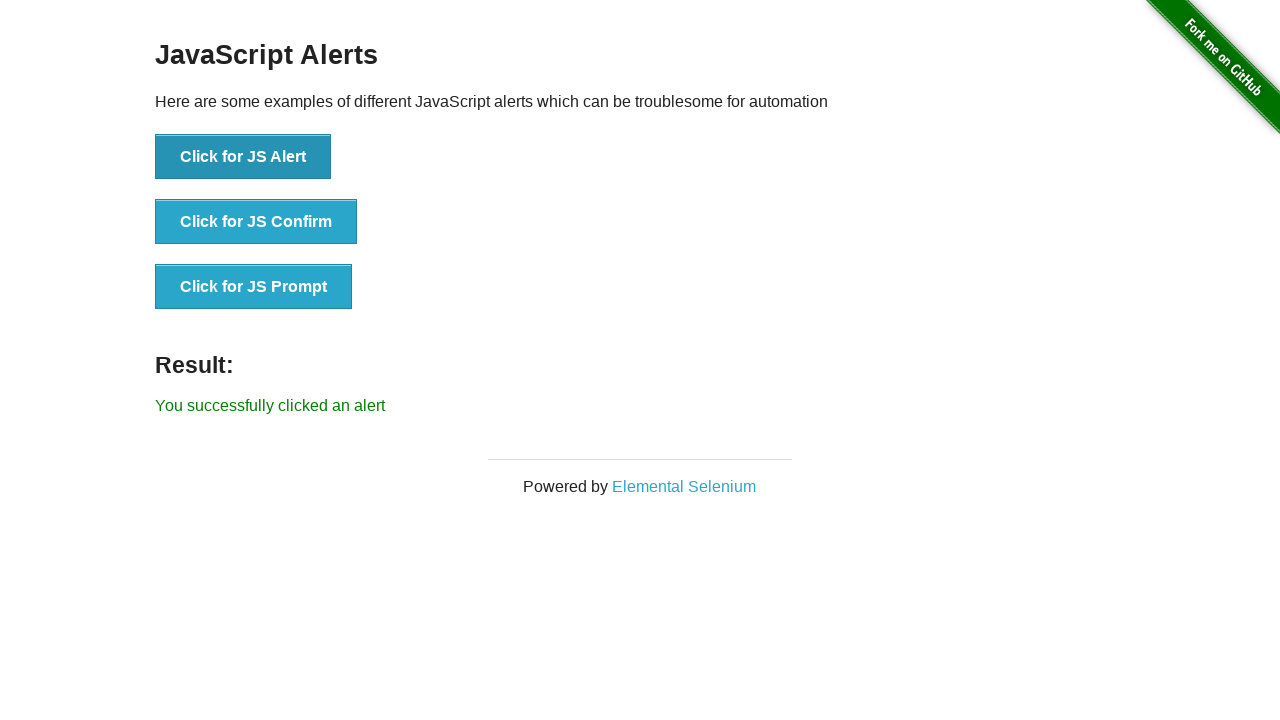

Accepted simple alert dialog
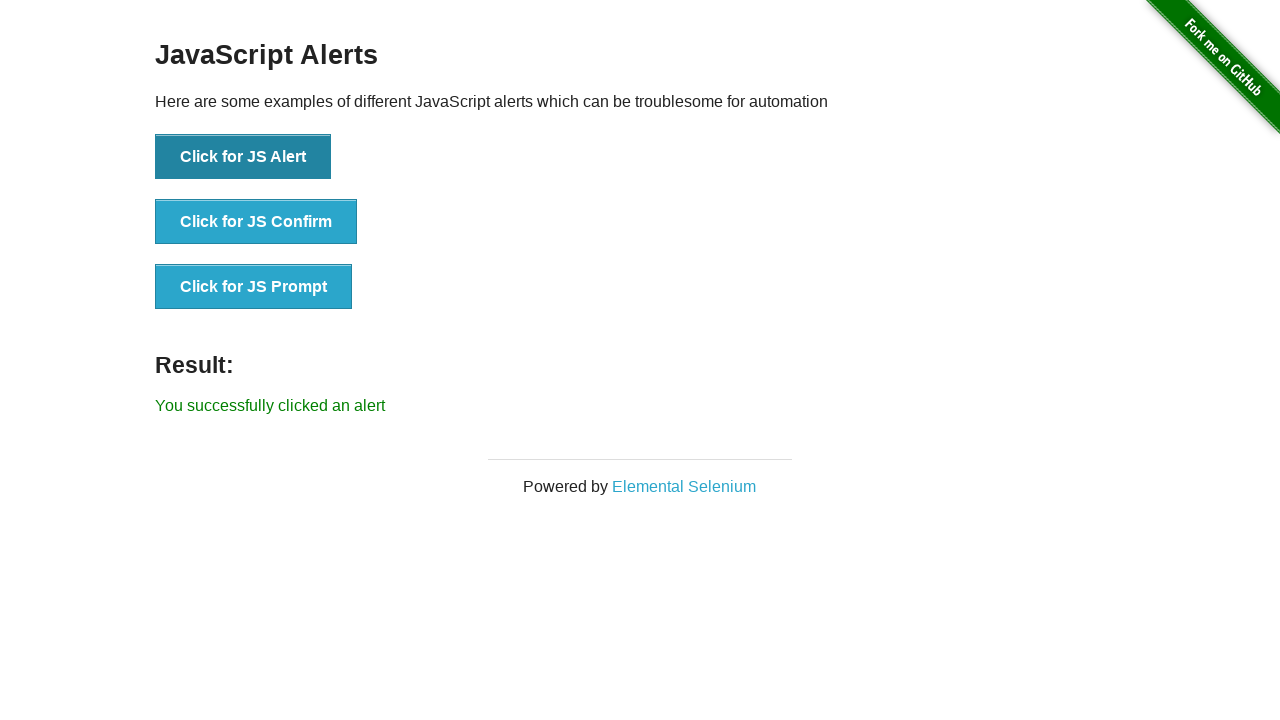

Clicked button to trigger confirmation alert at (256, 222) on xpath=//*[@id="content"]/div/ul/li[2]/button
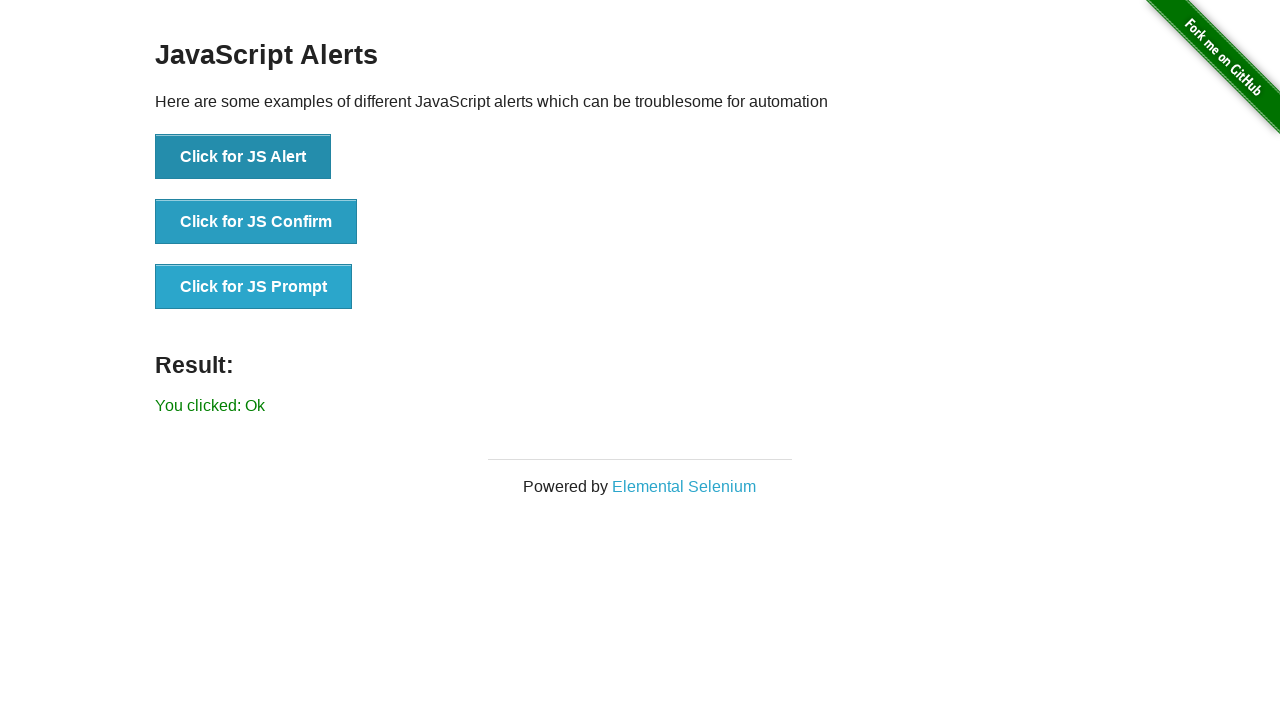

Dismissed confirmation alert dialog
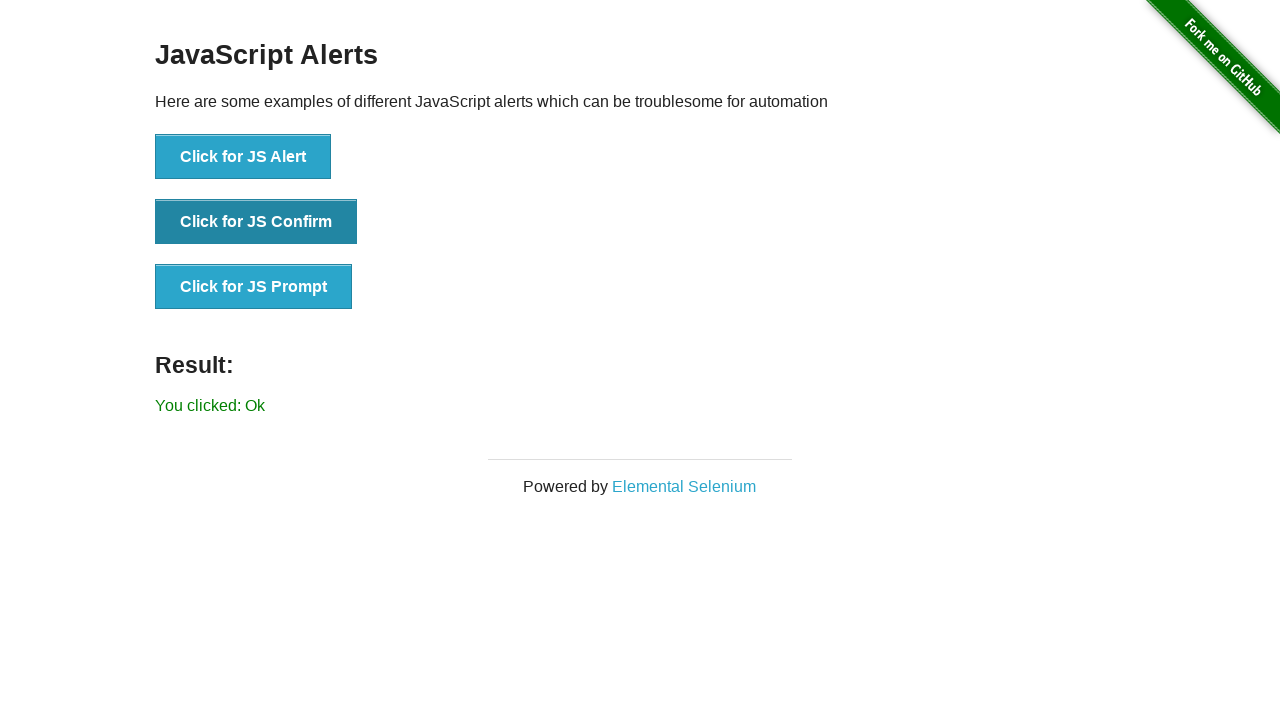

Clicked button to trigger prompt alert at (254, 287) on xpath=//*[@id="content"]/div/ul/li[3]/button
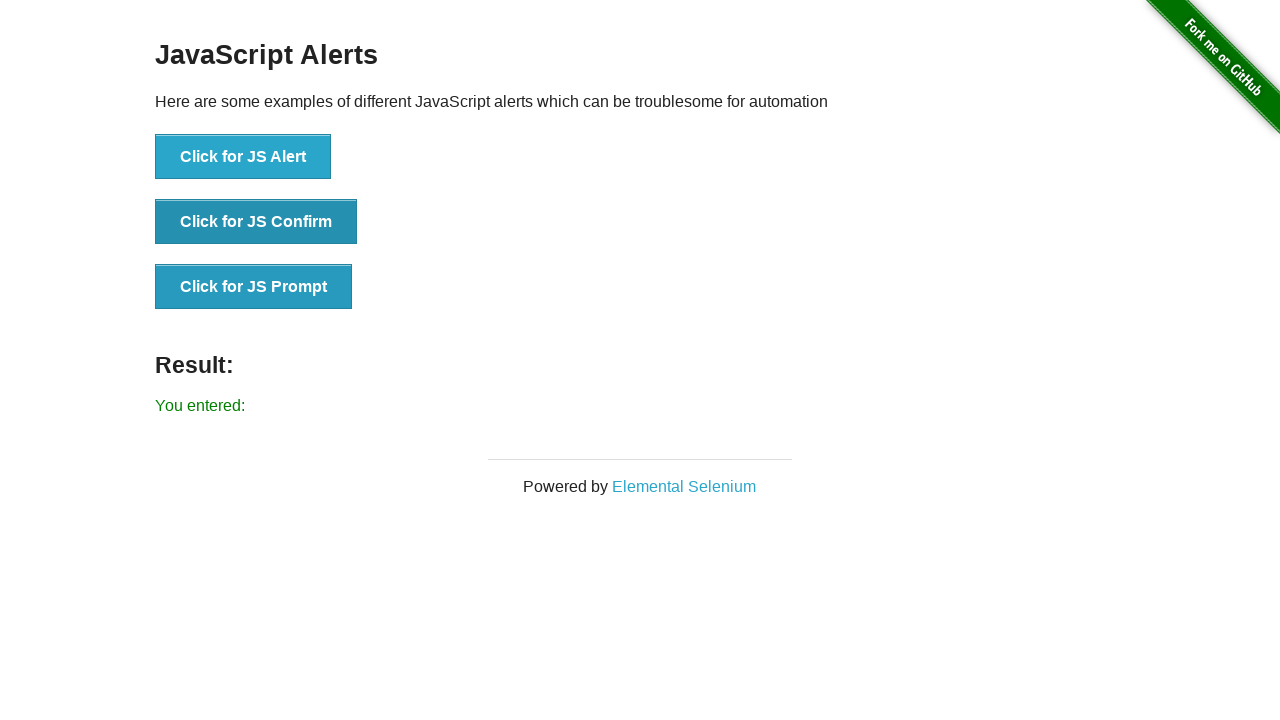

Accepted prompt alert dialog
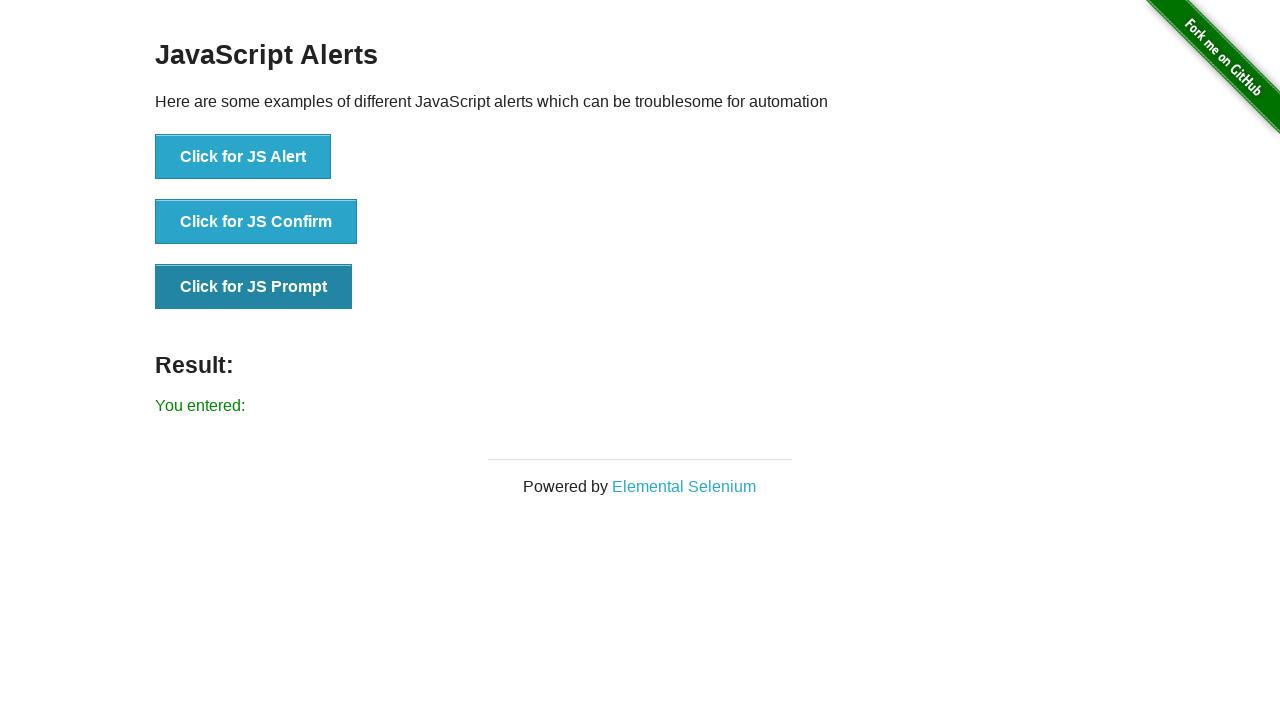

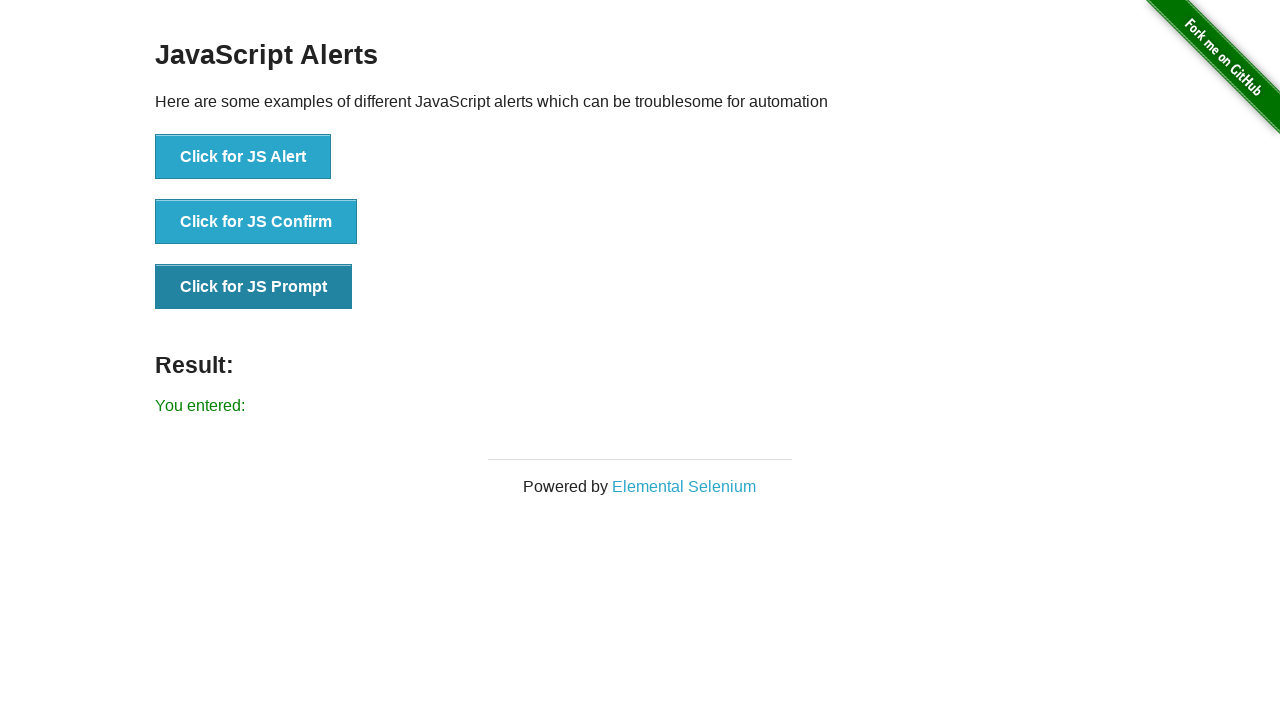